Tests web input functionality by filling number, text, and password fields, then clicking display button and verifying the output values match the inputs

Starting URL: https://practice.expandtesting.com/inputs

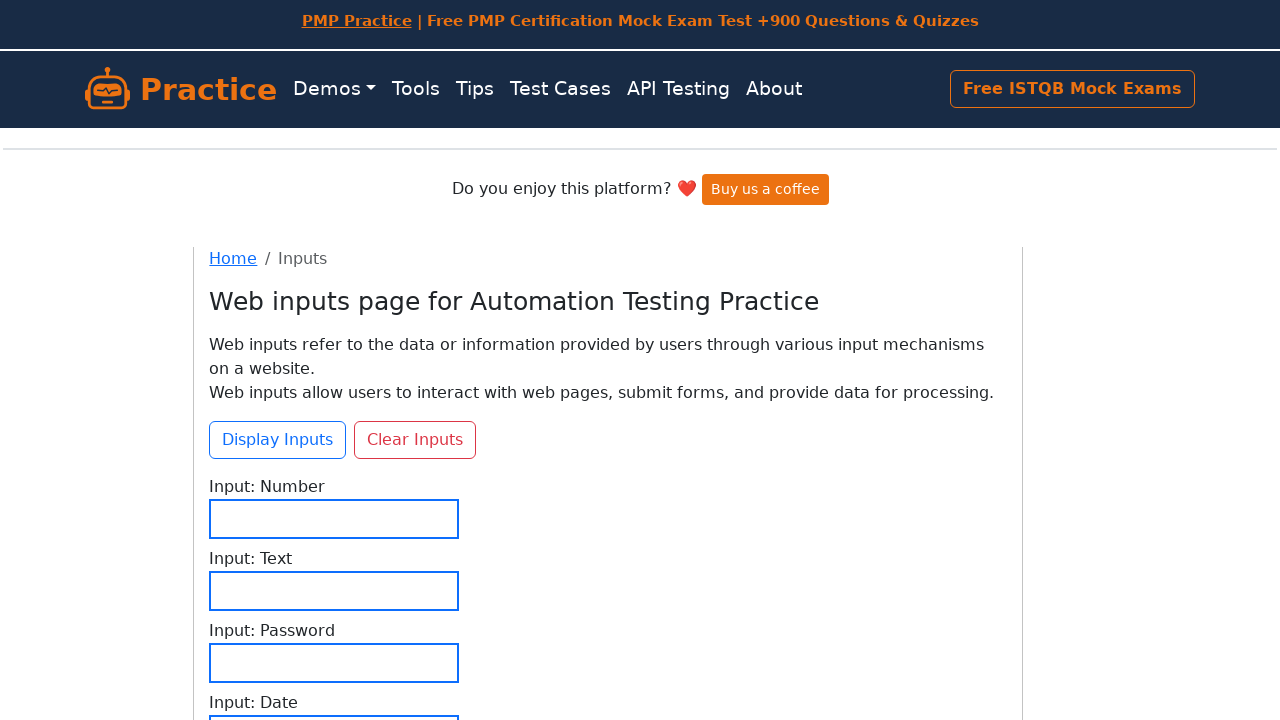

Waited for page heading 'Web inputs page for Automation Testing Practice' to be visible
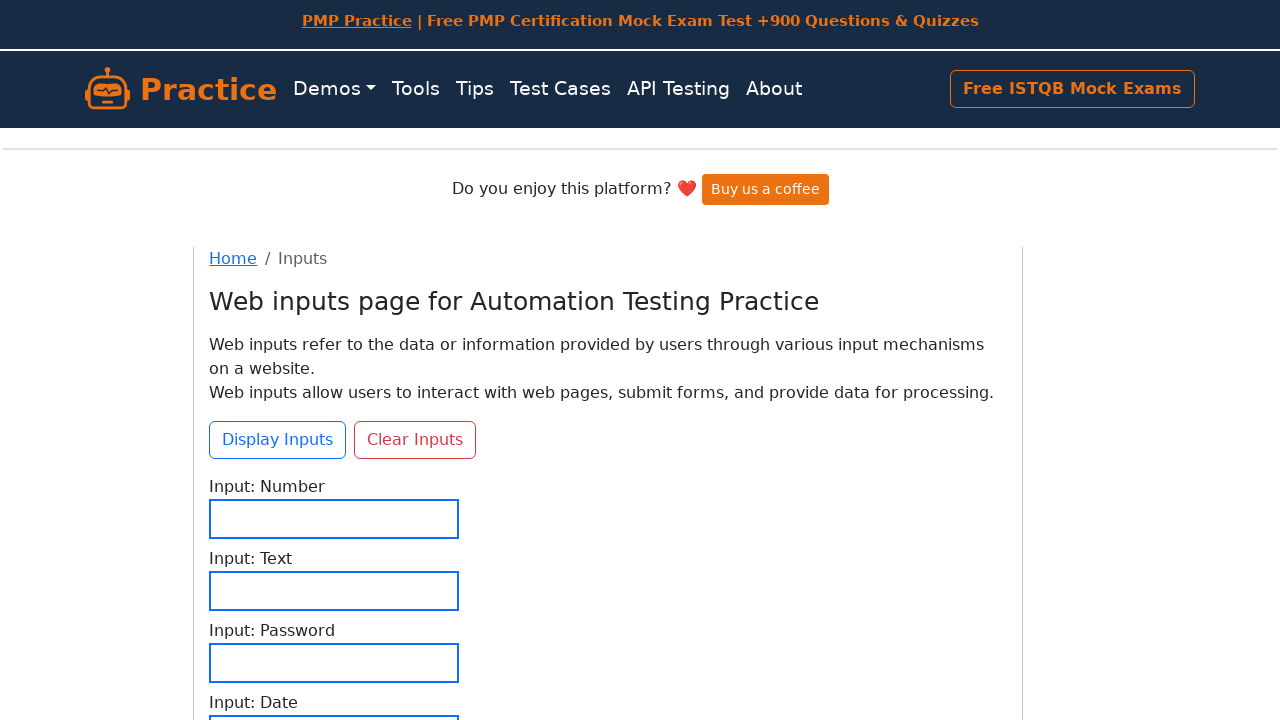

Filled number input field with '12569' on #input-number
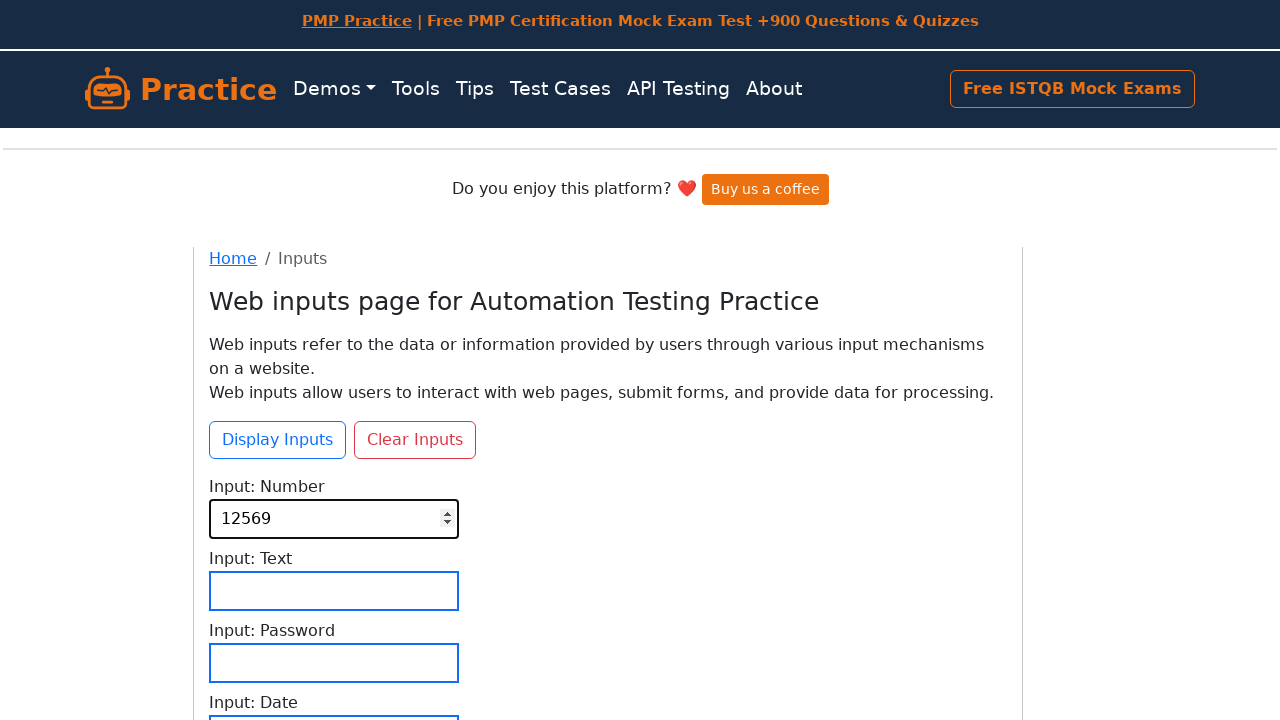

Filled text input field with 'it is test text' on #input-text
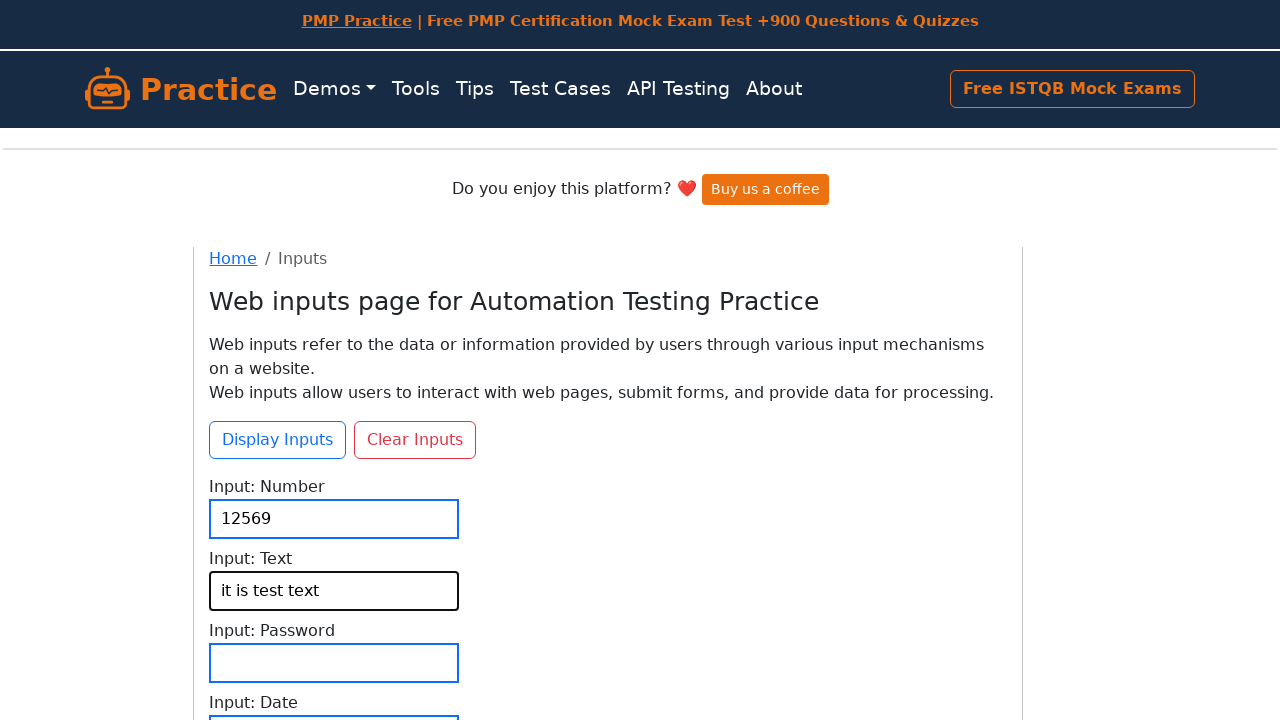

Filled password input field with 'password should unseen' on #input-password
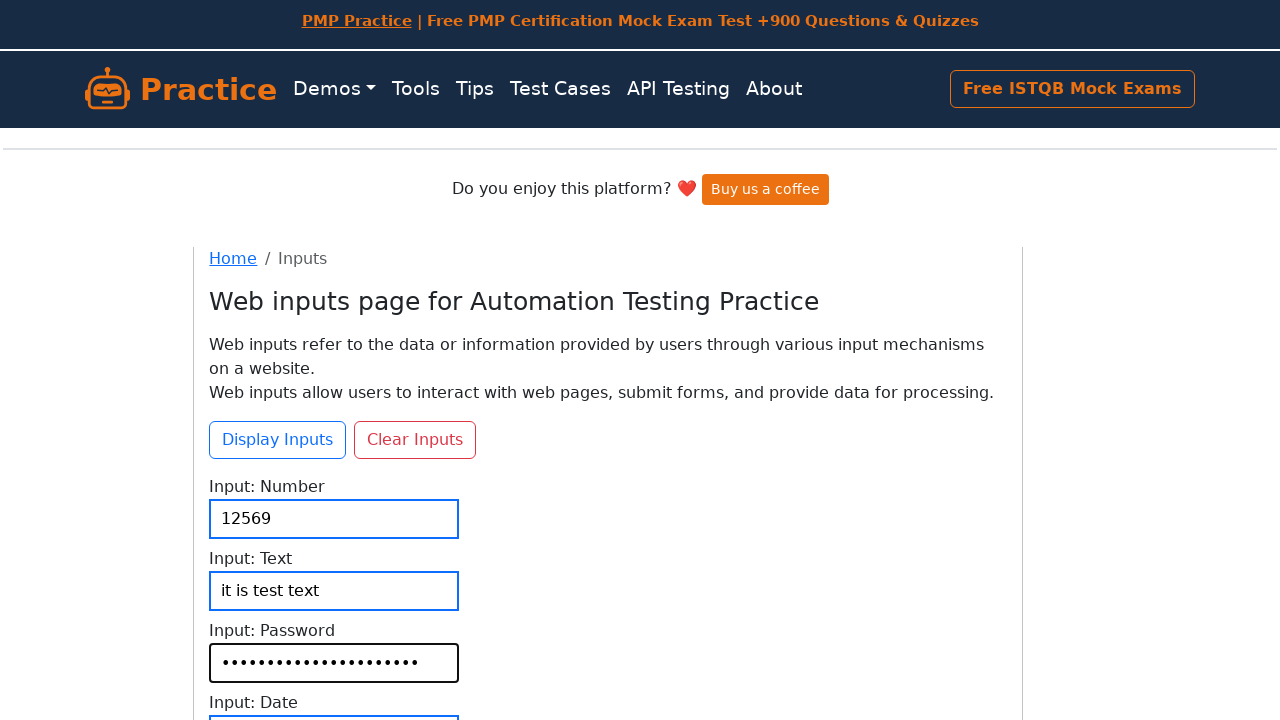

Clicked display button to show input values at (278, 440) on #btn-display-inputs
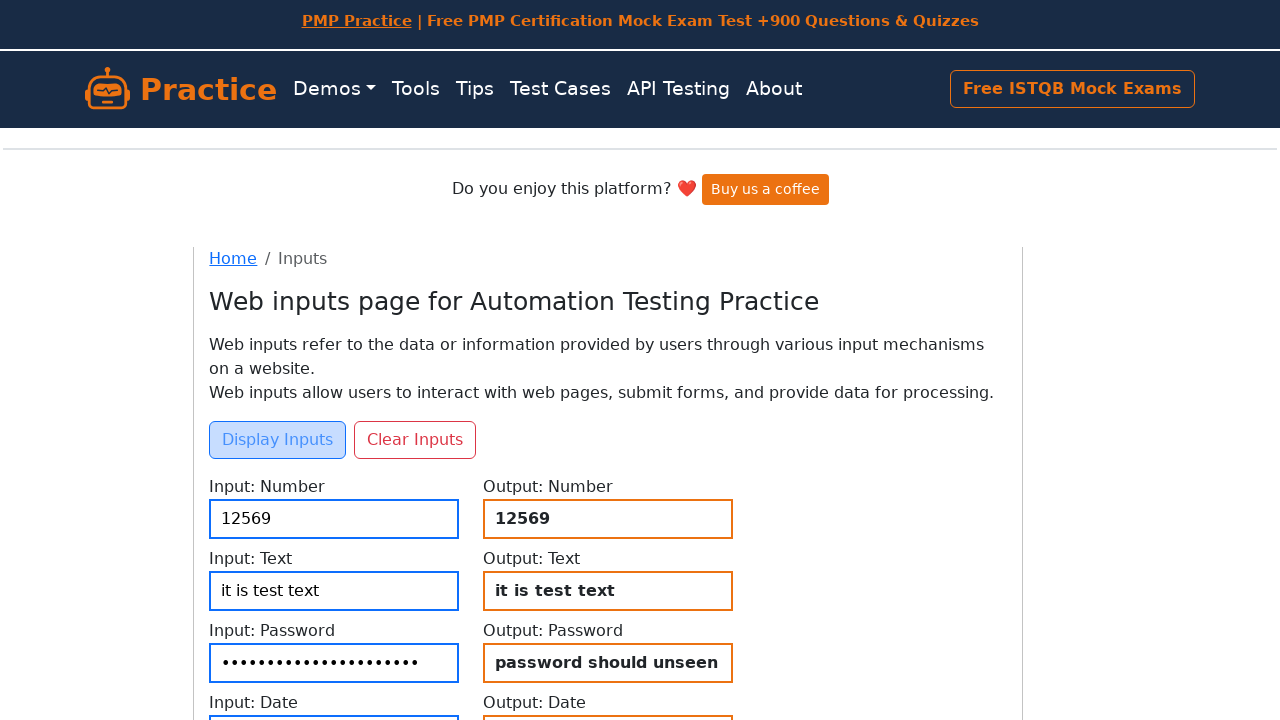

Waited for result element to be visible
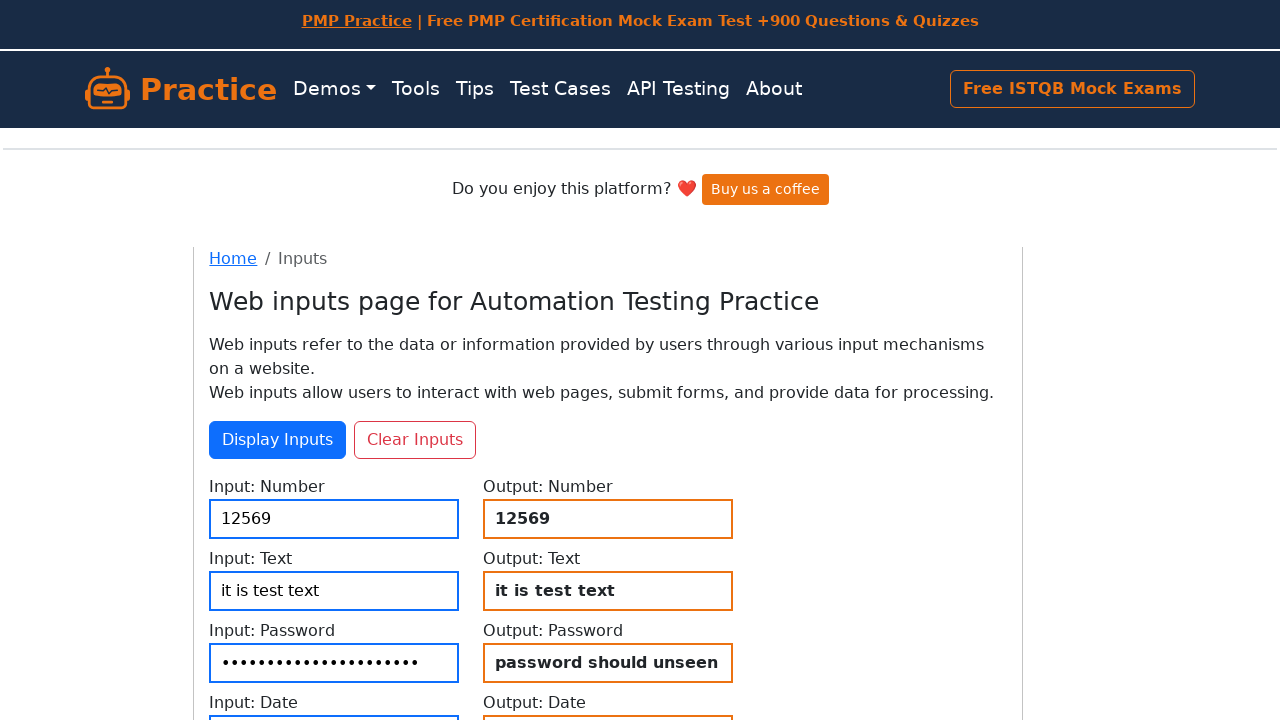

Verified number output matches input: '12569'
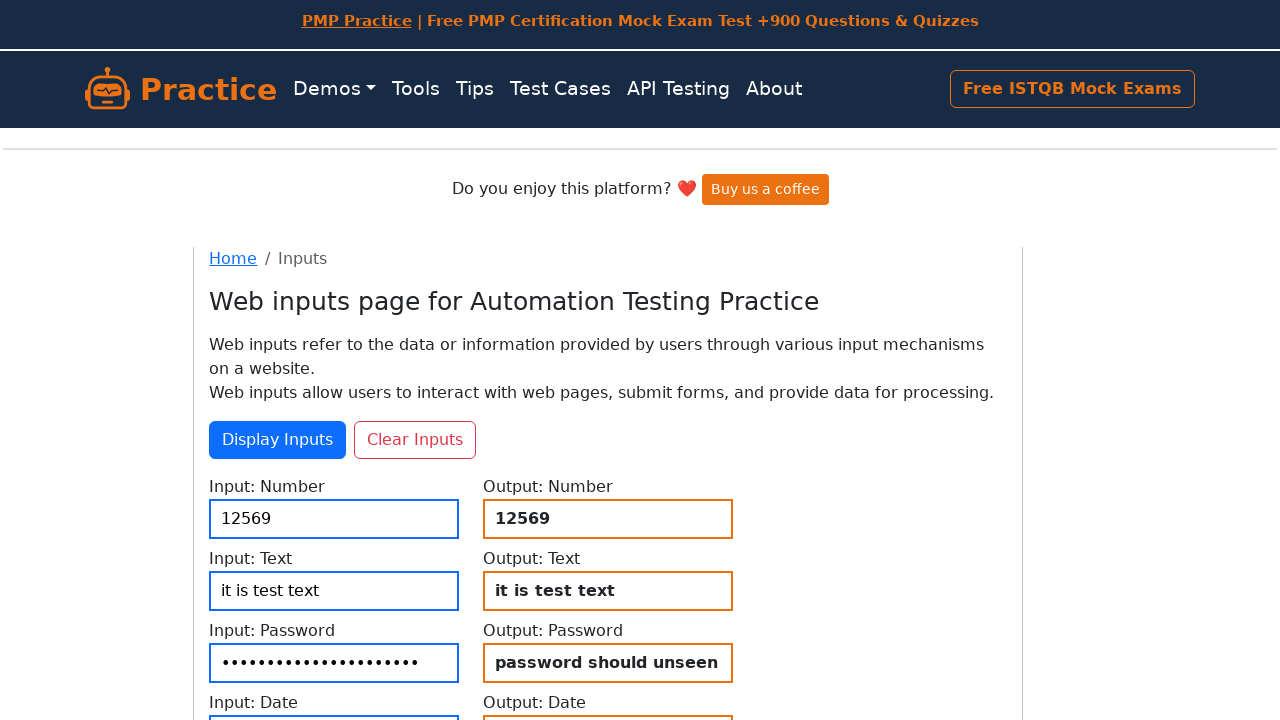

Verified text output matches input: 'it is test text'
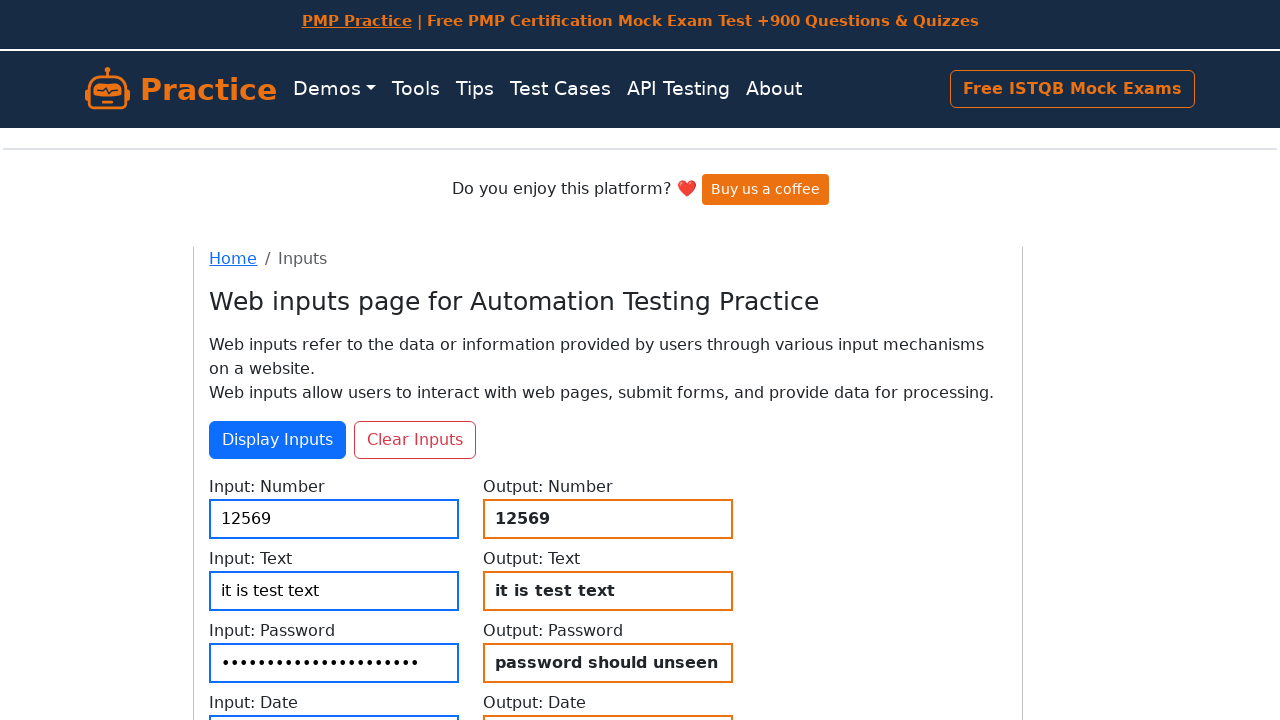

Verified password output matches input: 'password should unseen'
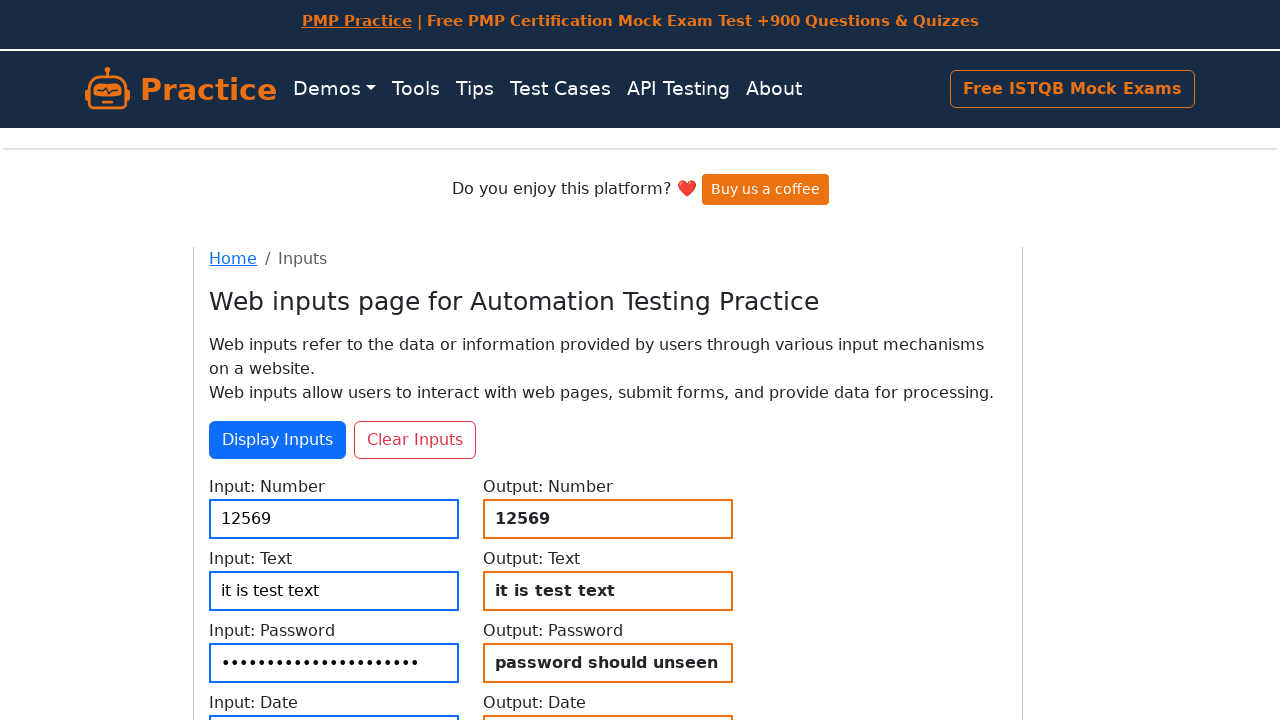

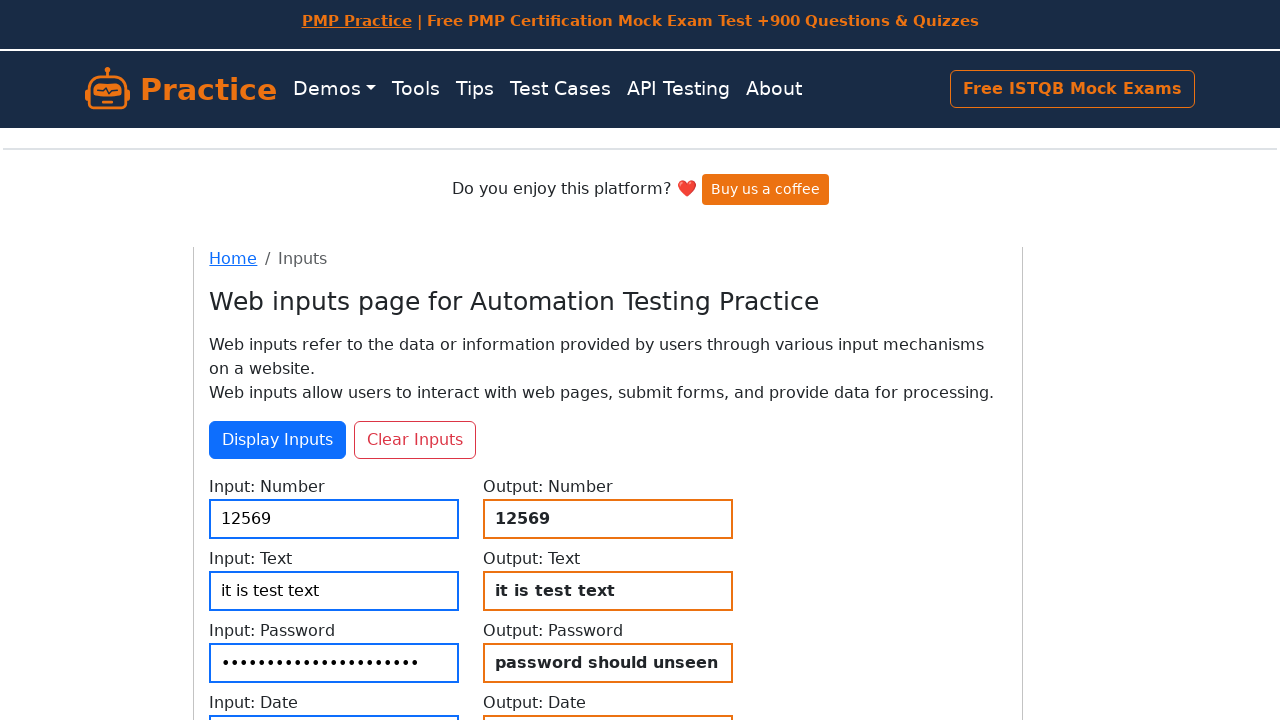